Navigates to the Automation Talks website and waits for it to load.

Starting URL: https://automationtalks.com/

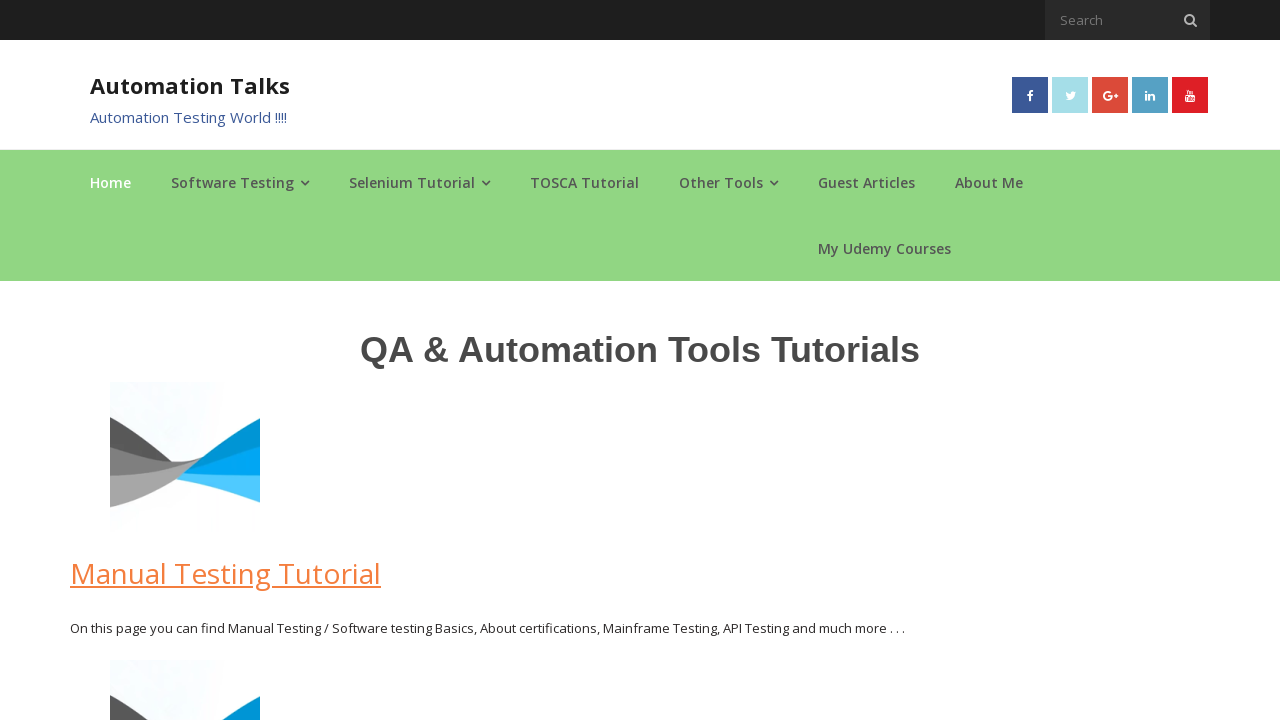

Navigated to Automation Talks website
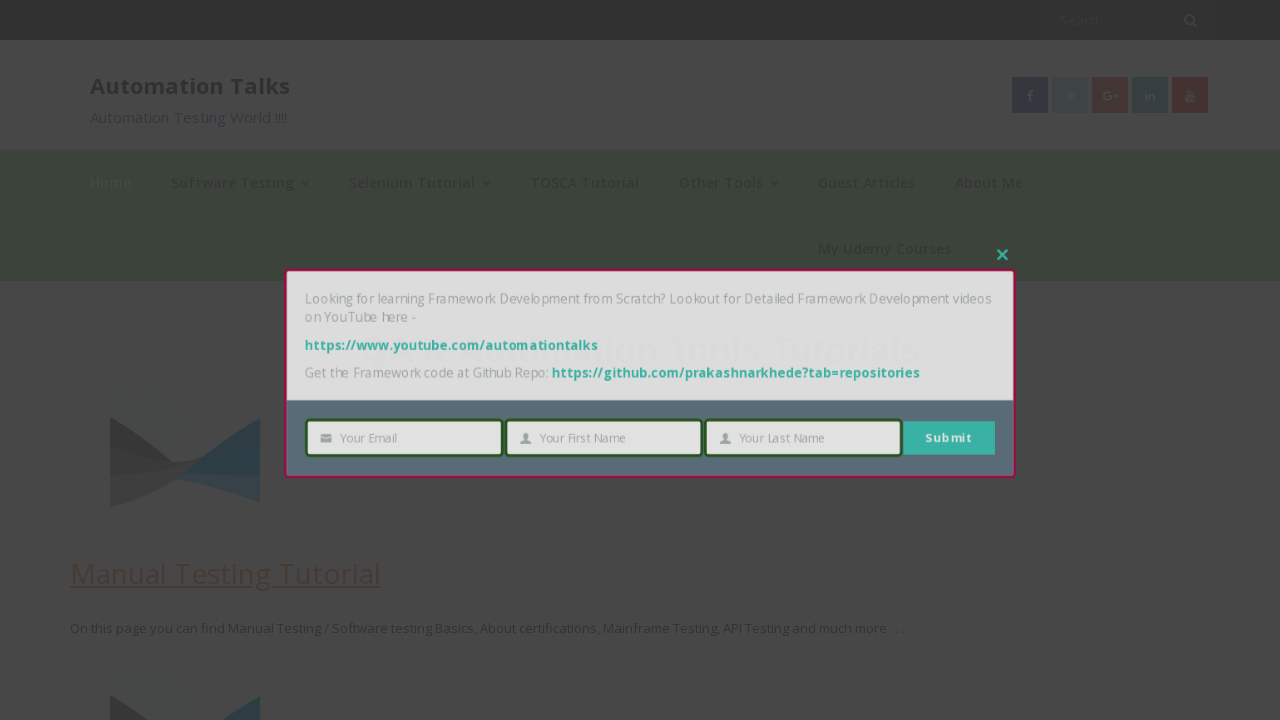

Waited for page to fully load (DOM content loaded)
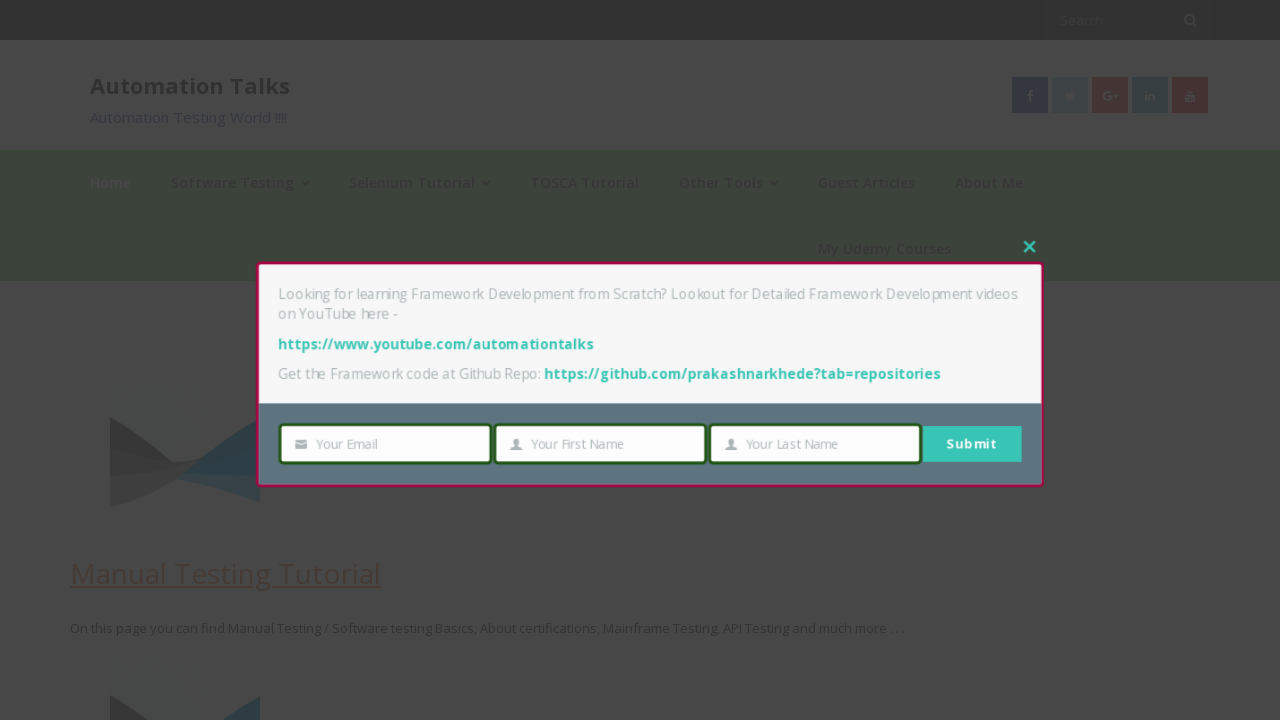

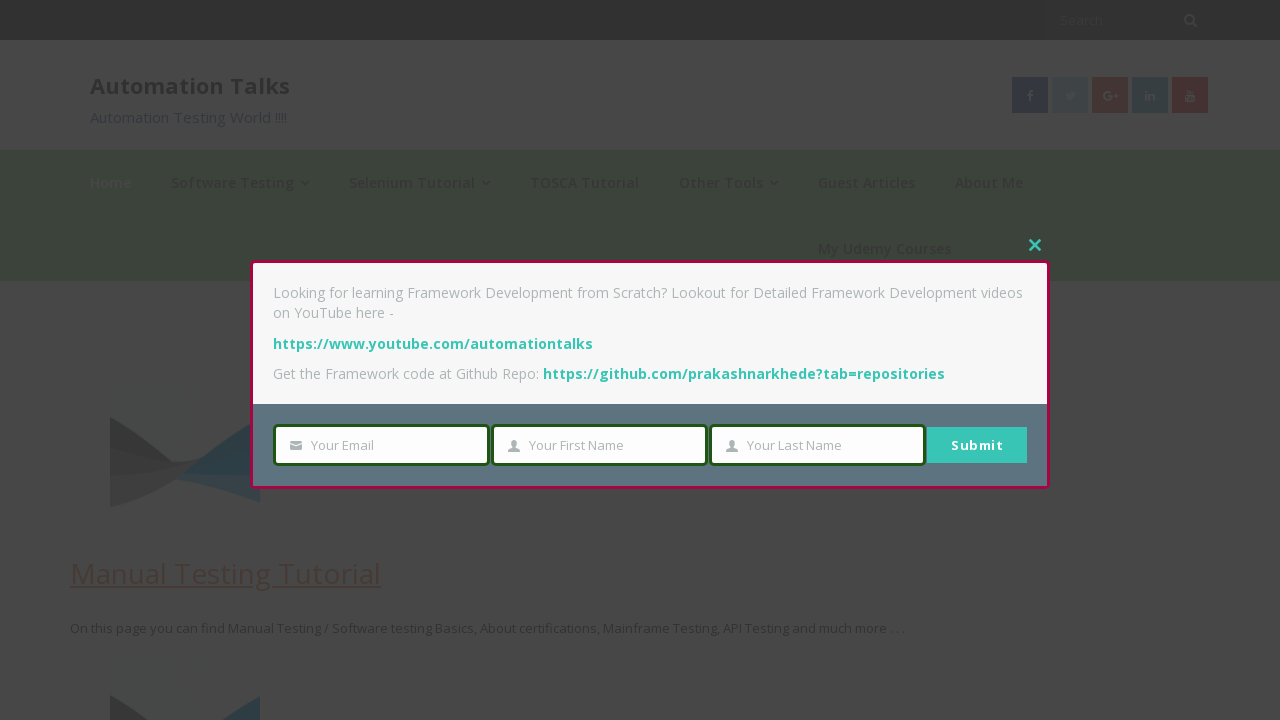